Tests handling of JavaScript alert popups by clicking a button to trigger an alert and then accepting it

Starting URL: https://demo.automationtesting.in/Alerts.html

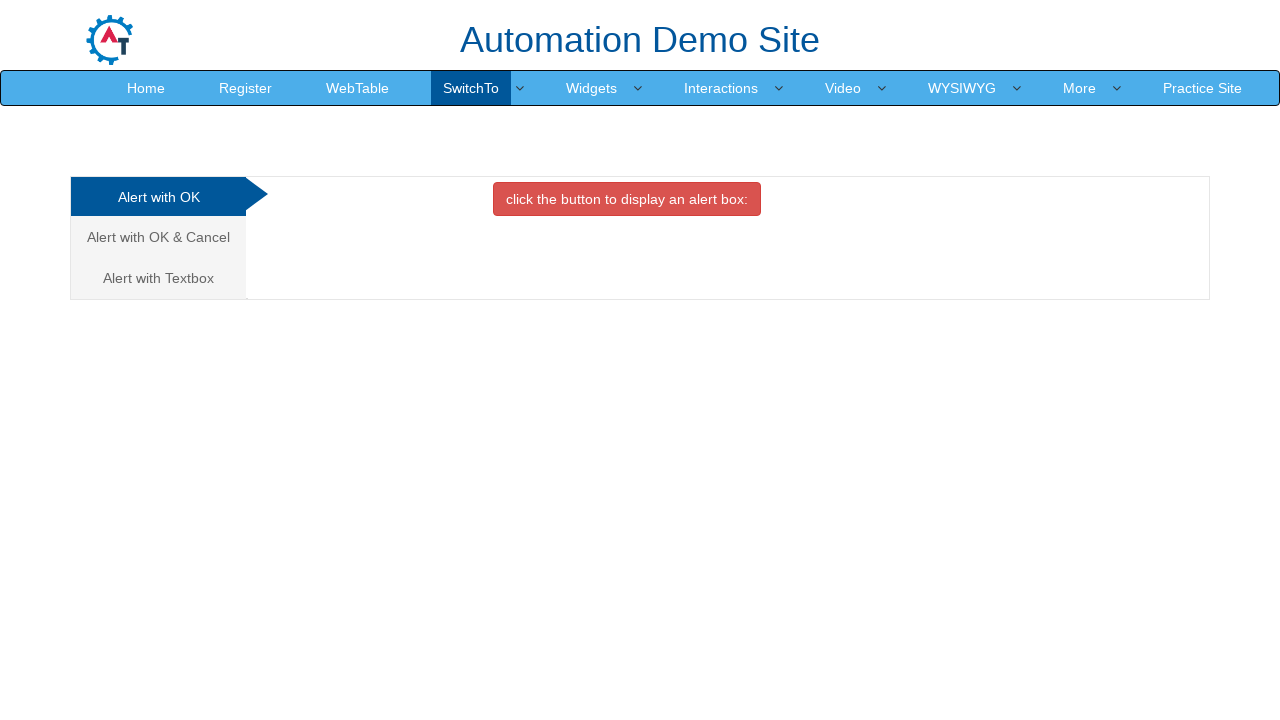

Clicked on 'Alert with OK' tab at (158, 197) on xpath=//a[.='Alert with OK ']
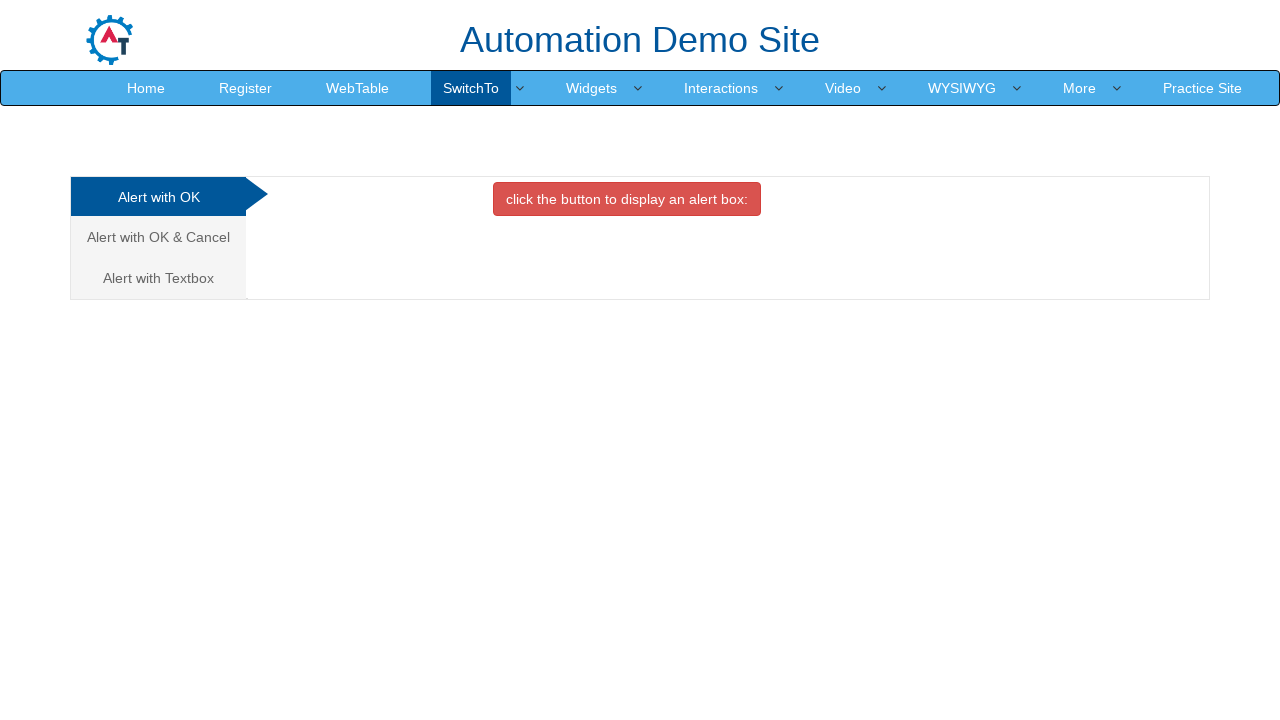

Clicked button to trigger JavaScript alert at (627, 199) on xpath=//button[contains(text(),' click the button to display an  alert b')]
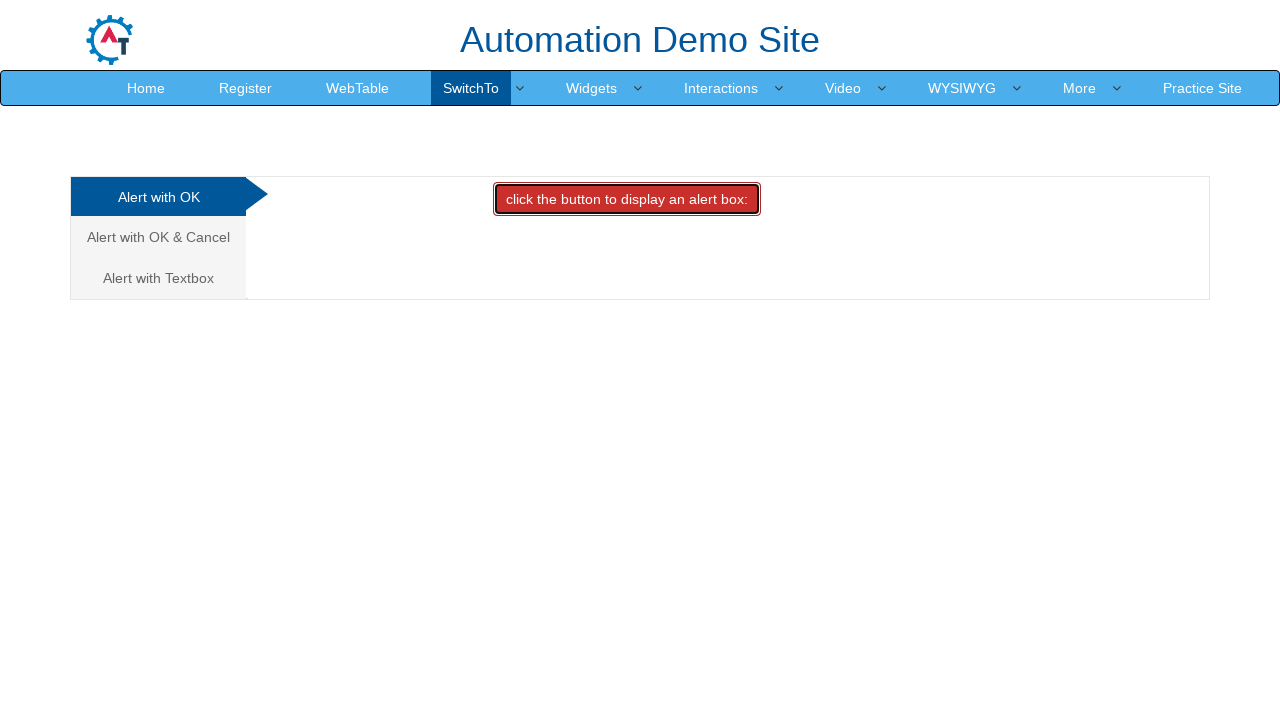

Set up dialog handler to accept alert
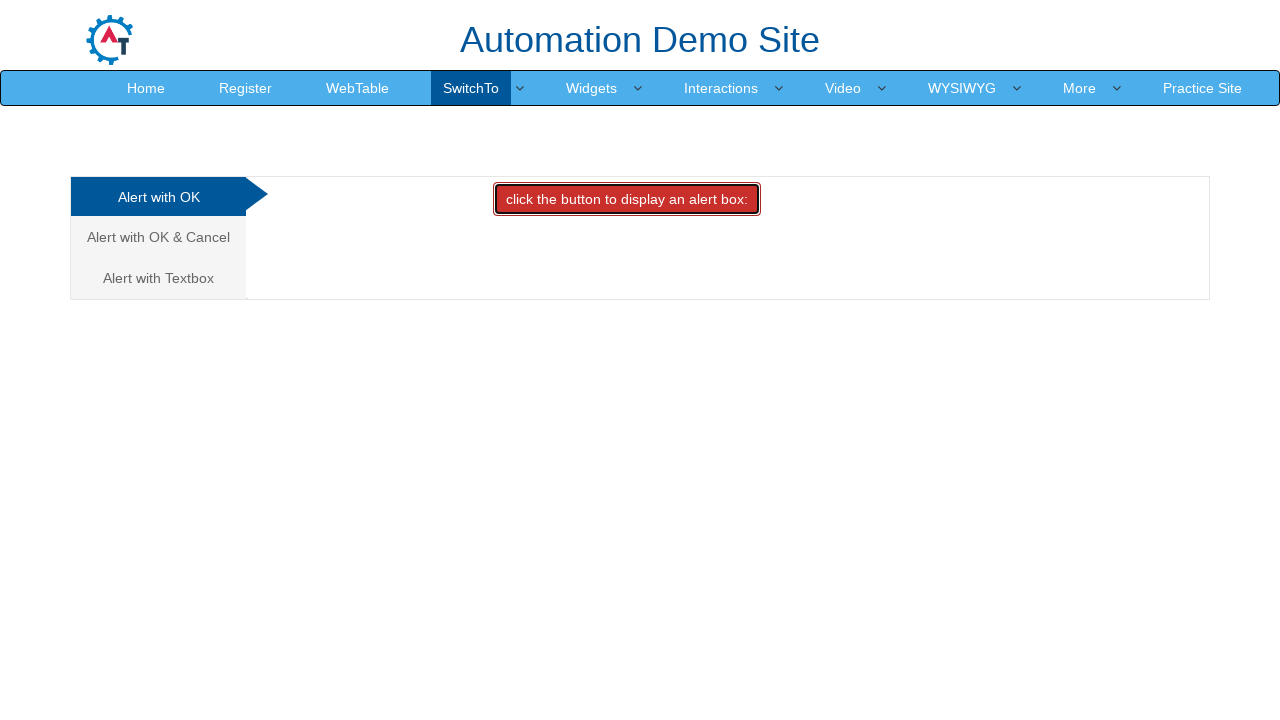

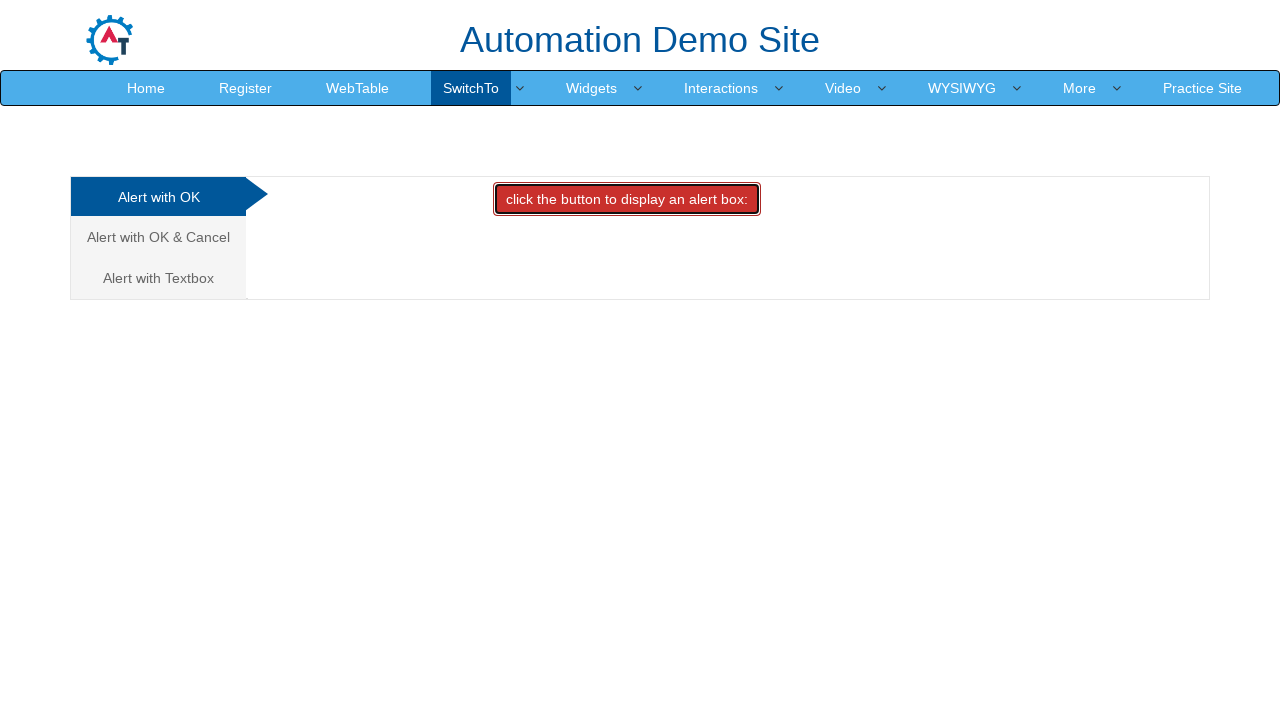